Tests login page responsiveness by setting viewport to mobile dimensions and checking UI elements visibility

Starting URL: https://opensource-demo.orangehrmlive.com/web/index.php/auth/login

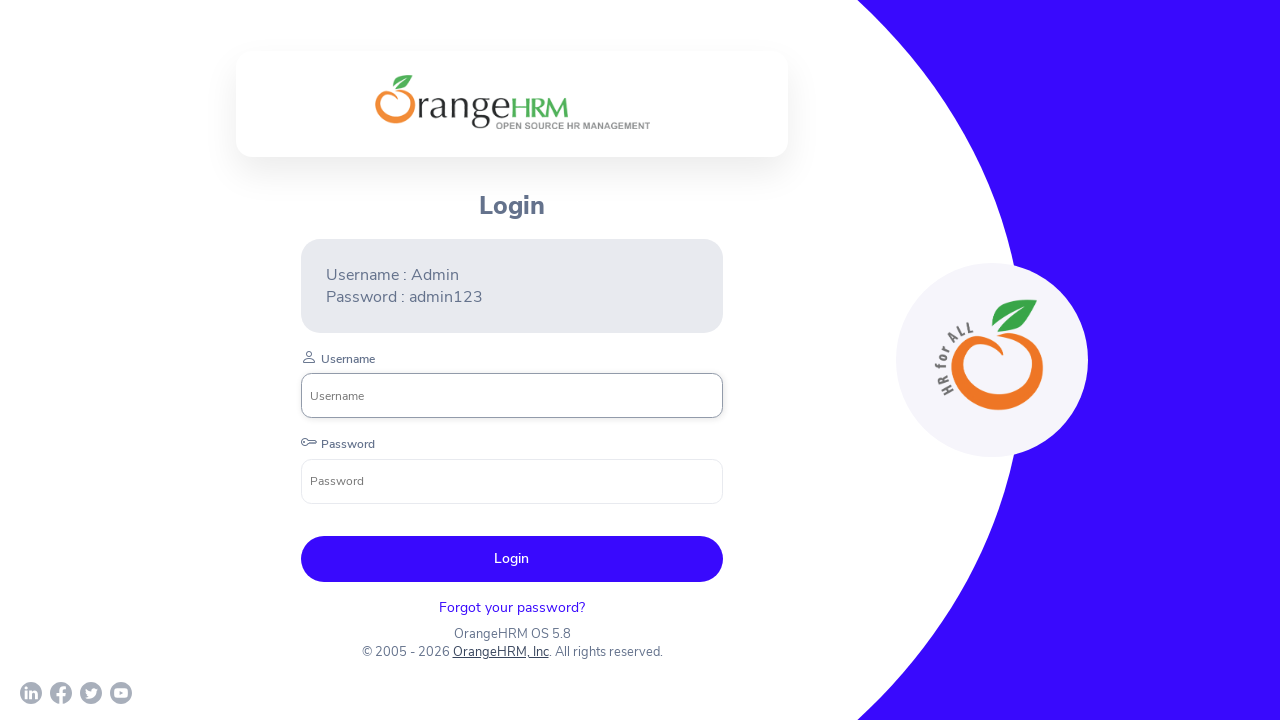

Set viewport to mobile dimensions (375x667)
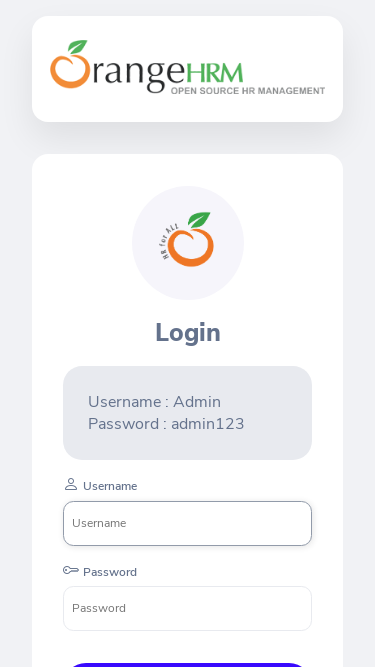

Username input field is visible on mobile viewport
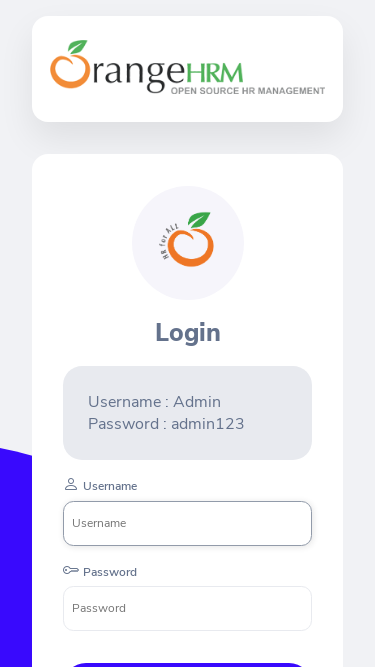

Password input field is visible on mobile viewport
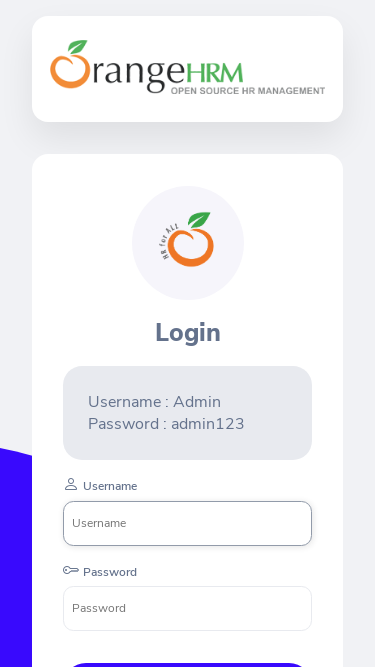

Submit button is visible on mobile viewport
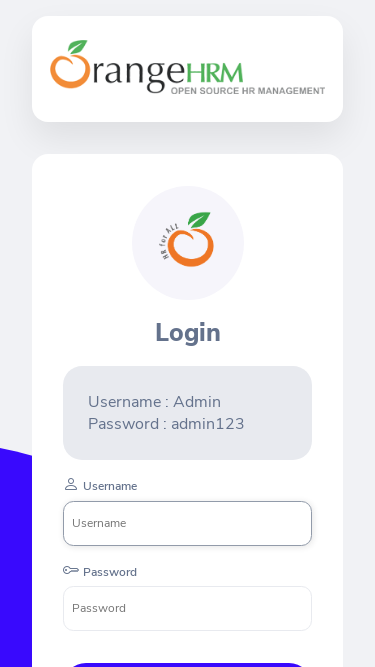

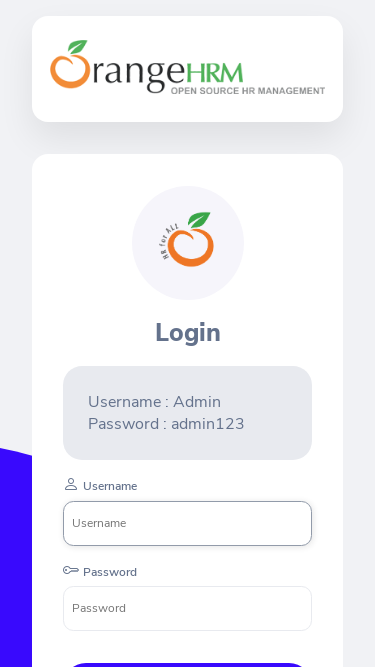